Retrieves a value from an element attribute, performs a mathematical calculation, and submits a form with the result along with checkbox selections

Starting URL: http://suninjuly.github.io/get_attribute.html

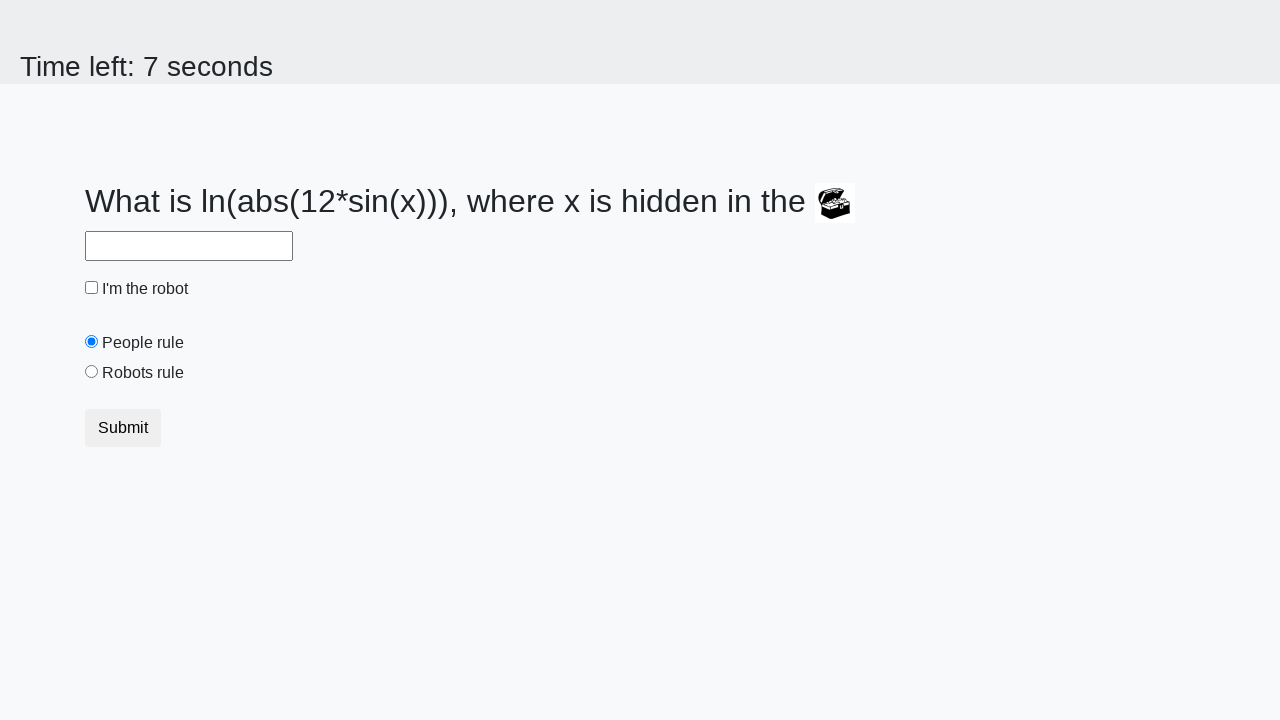

Located treasure element
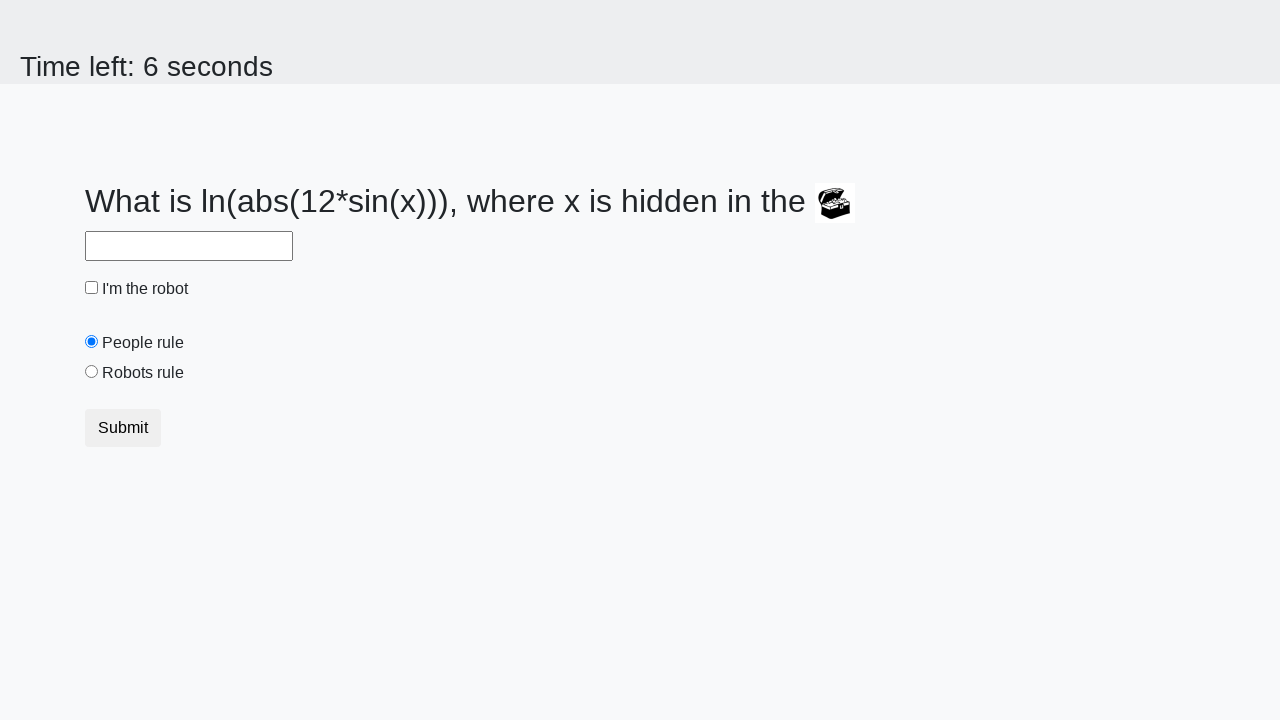

Retrieved valuex attribute from treasure element: 972
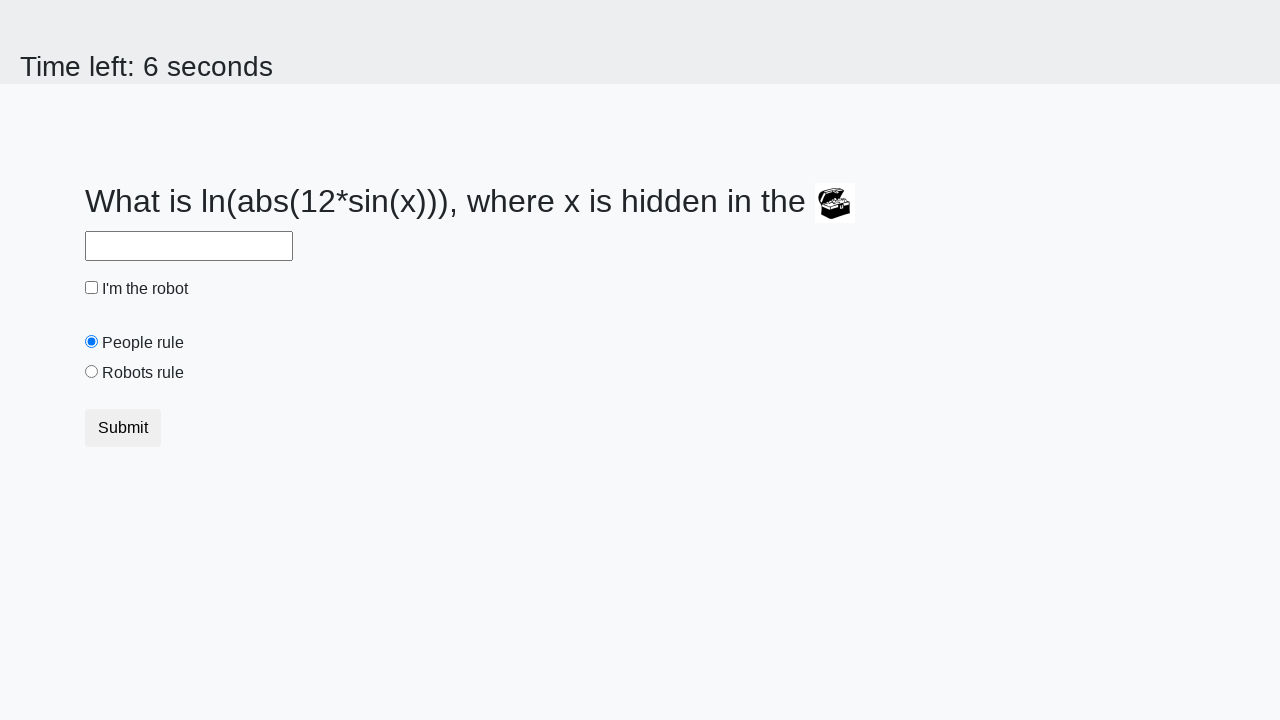

Calculated mathematical result: 2.4318337132406906
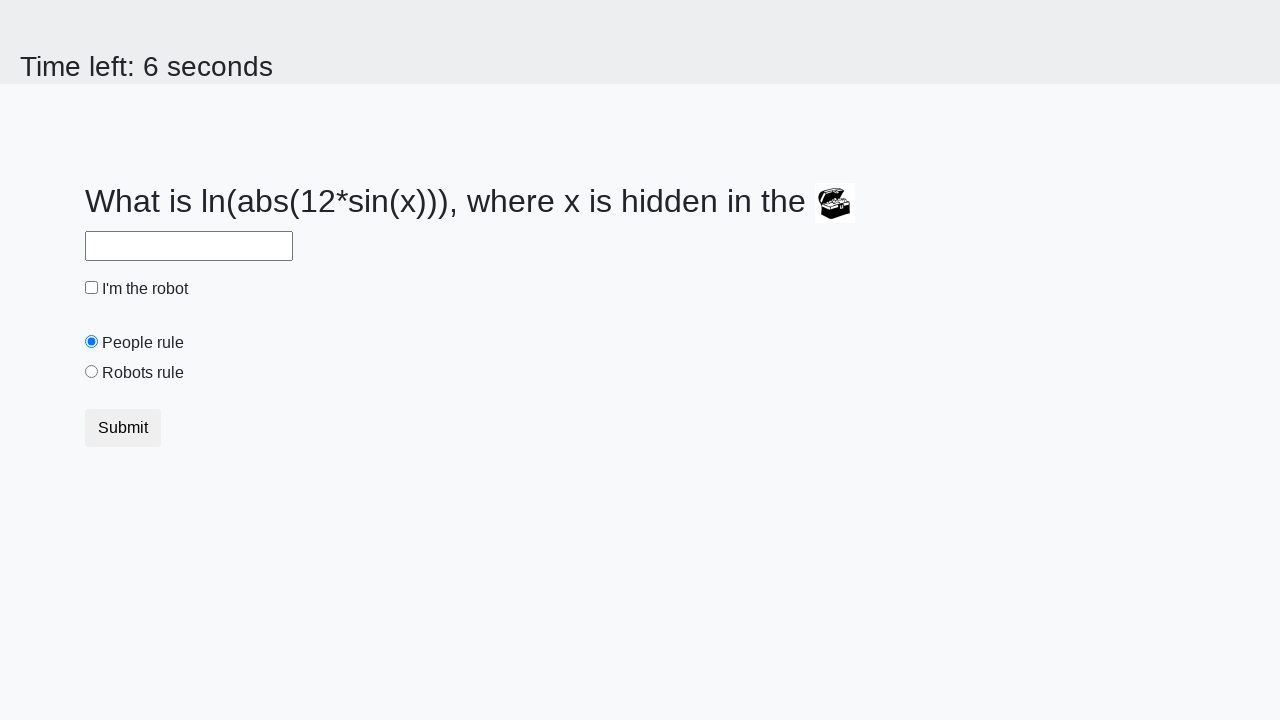

Filled answer field with calculated result on #answer
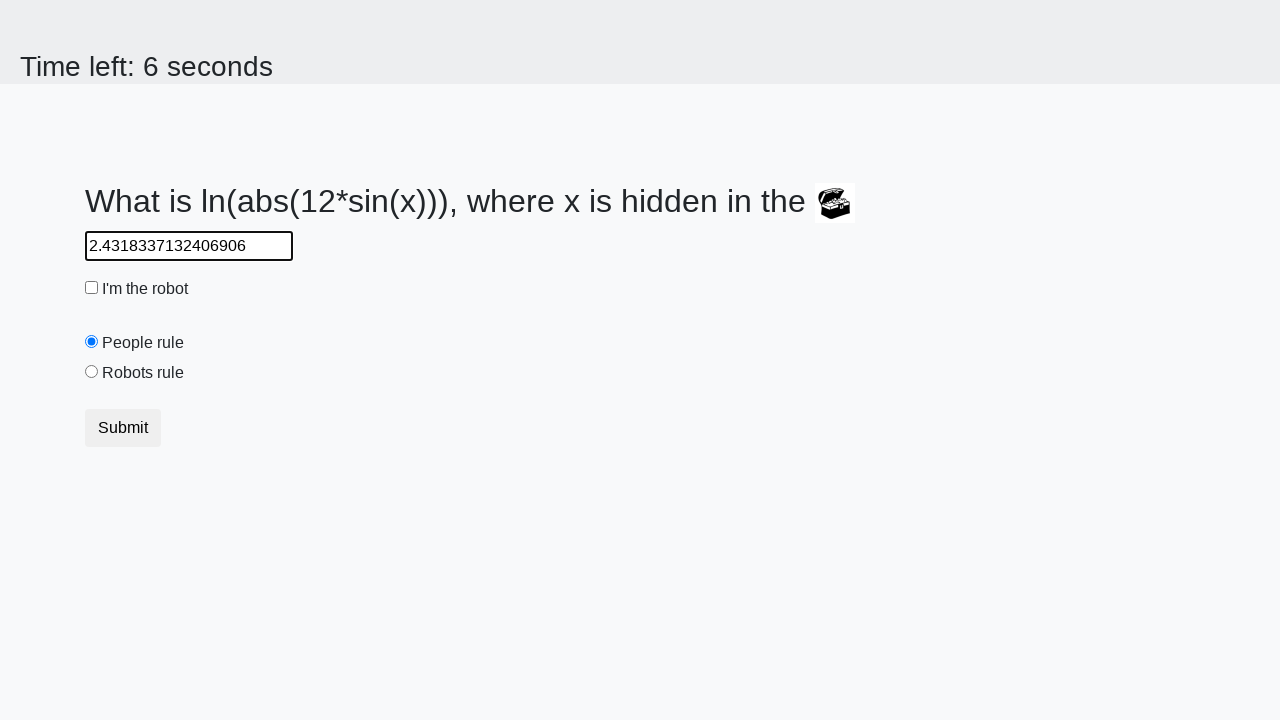

Clicked robot checkbox at (92, 288) on #robotCheckbox
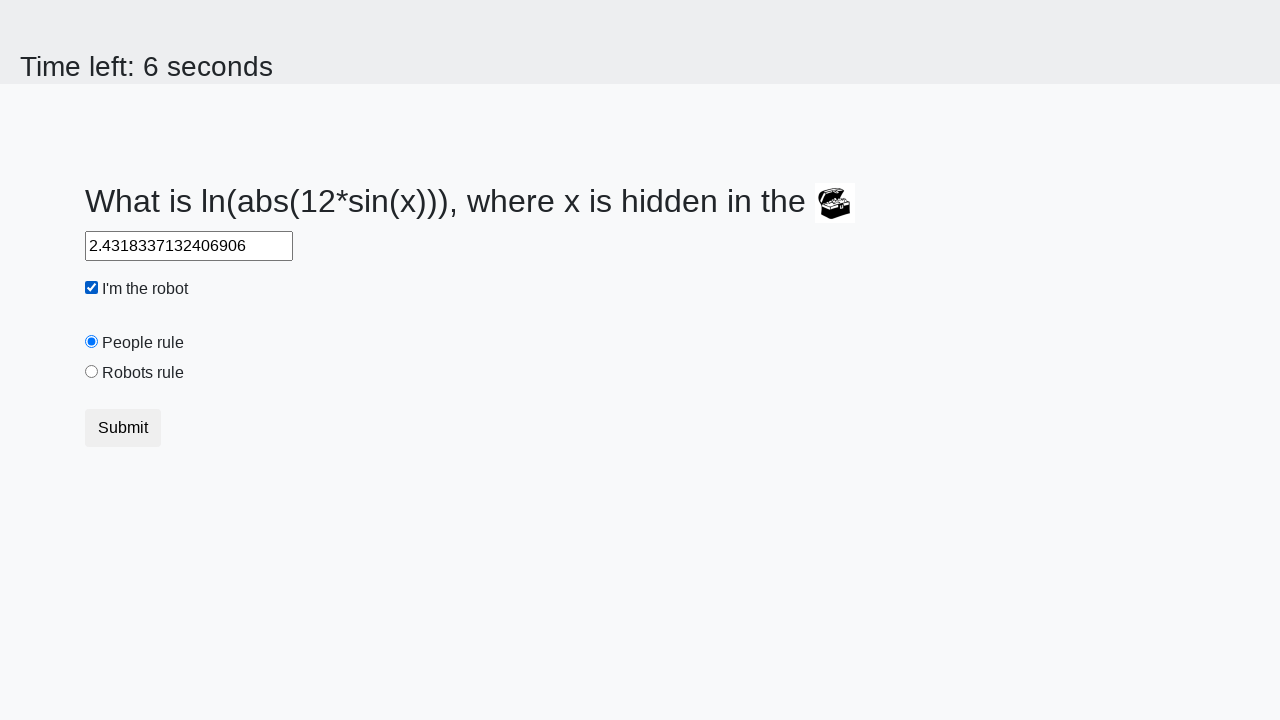

Clicked robots rule radio button at (92, 372) on #robotsRule
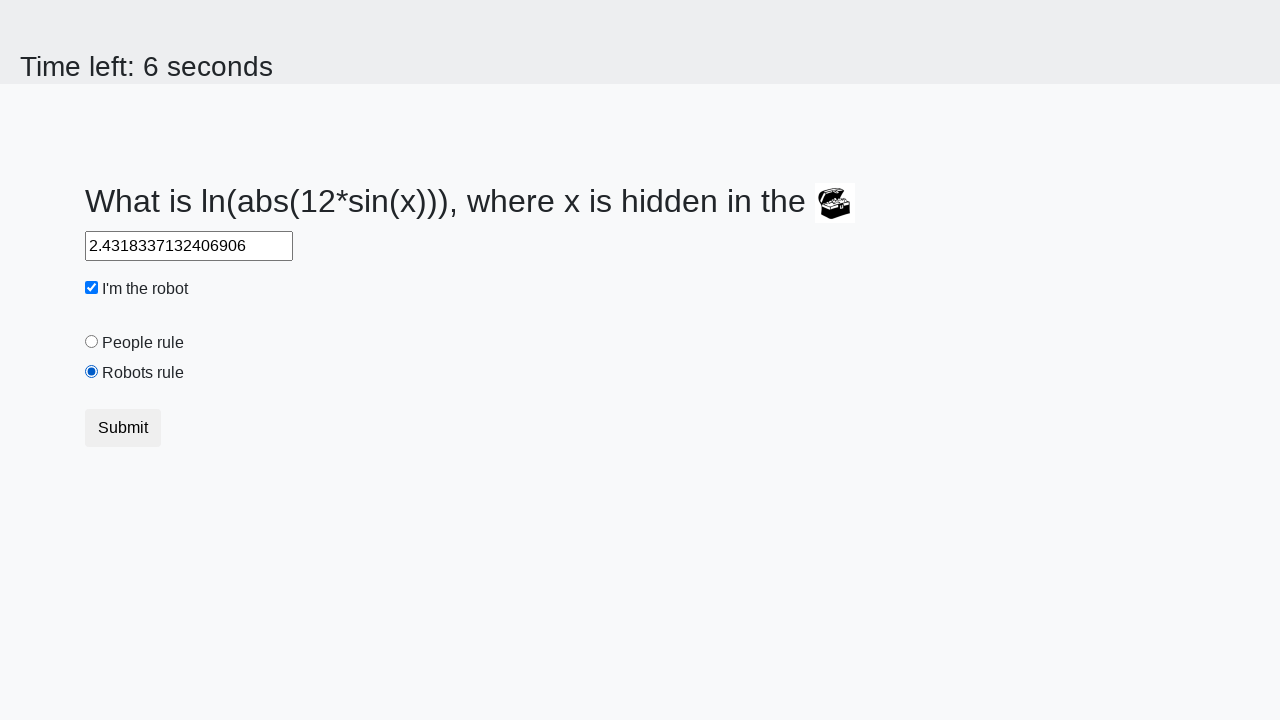

Submitted form at (123, 428) on [type='submit']
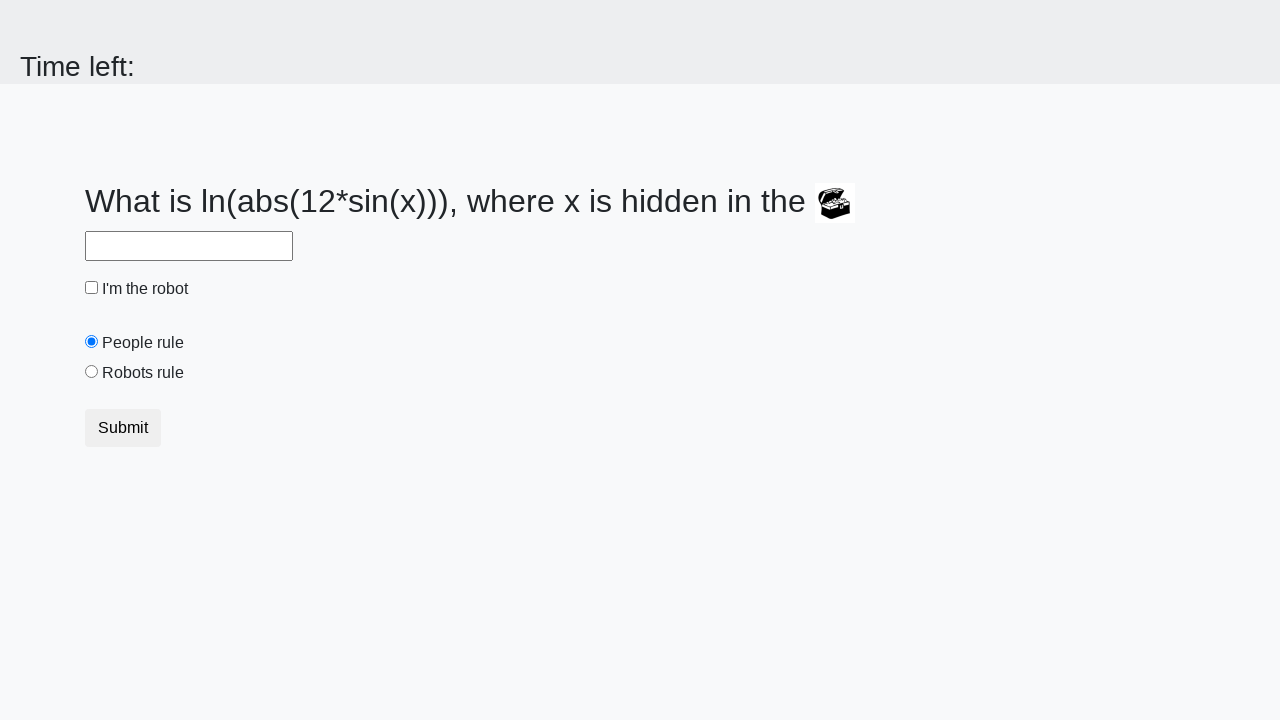

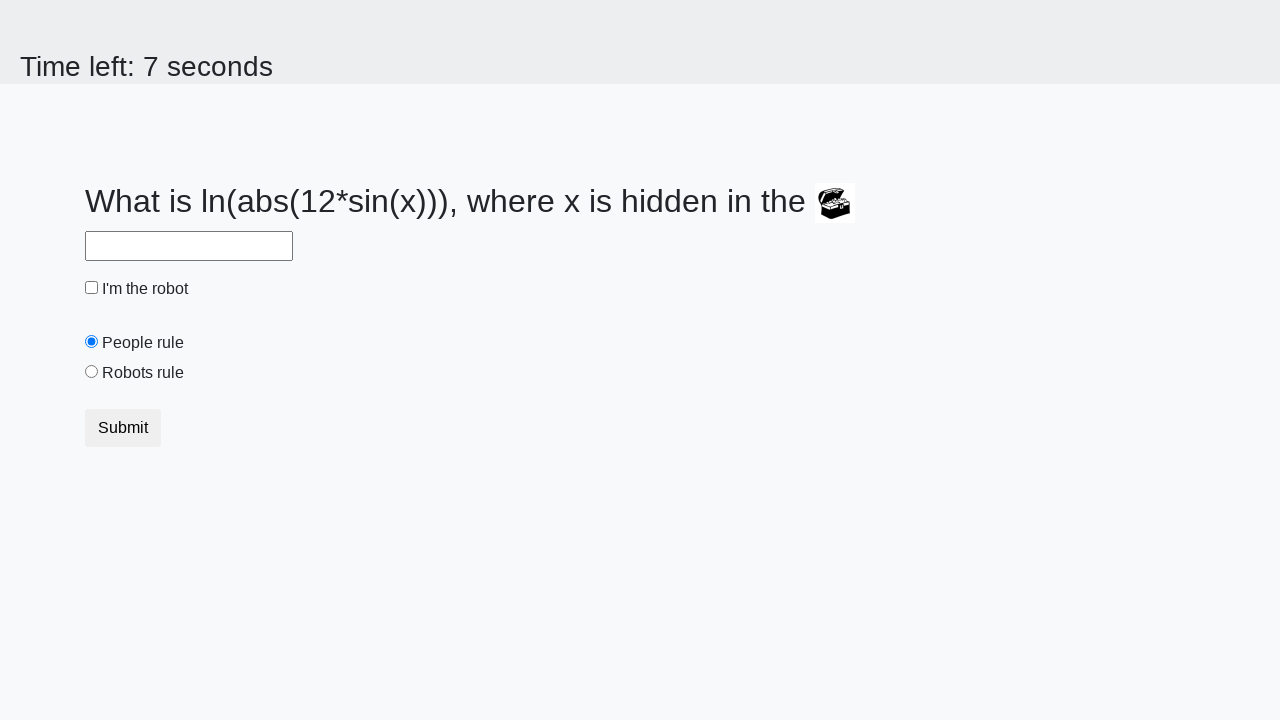